Tests navigation to Industrial CyberSecurity for Networks v4.0 Russian documentation and verifies RAM requirements text in Russian

Starting URL: https://support.kaspersky.com/help/

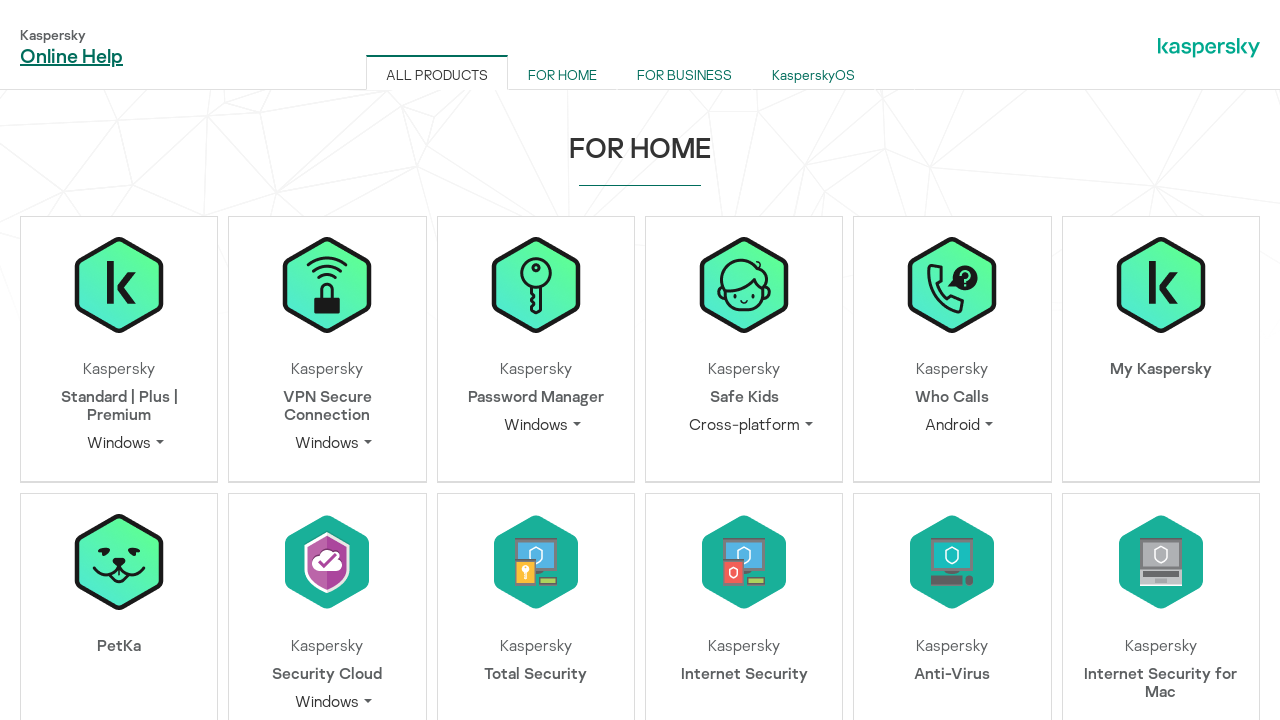

Clicked version dropdown for Industrial CyberSecurity for Networks at (536, 361) on xpath=//span[text() = "Industrial CyberSecurity for Networks"]//../..//span[@cla
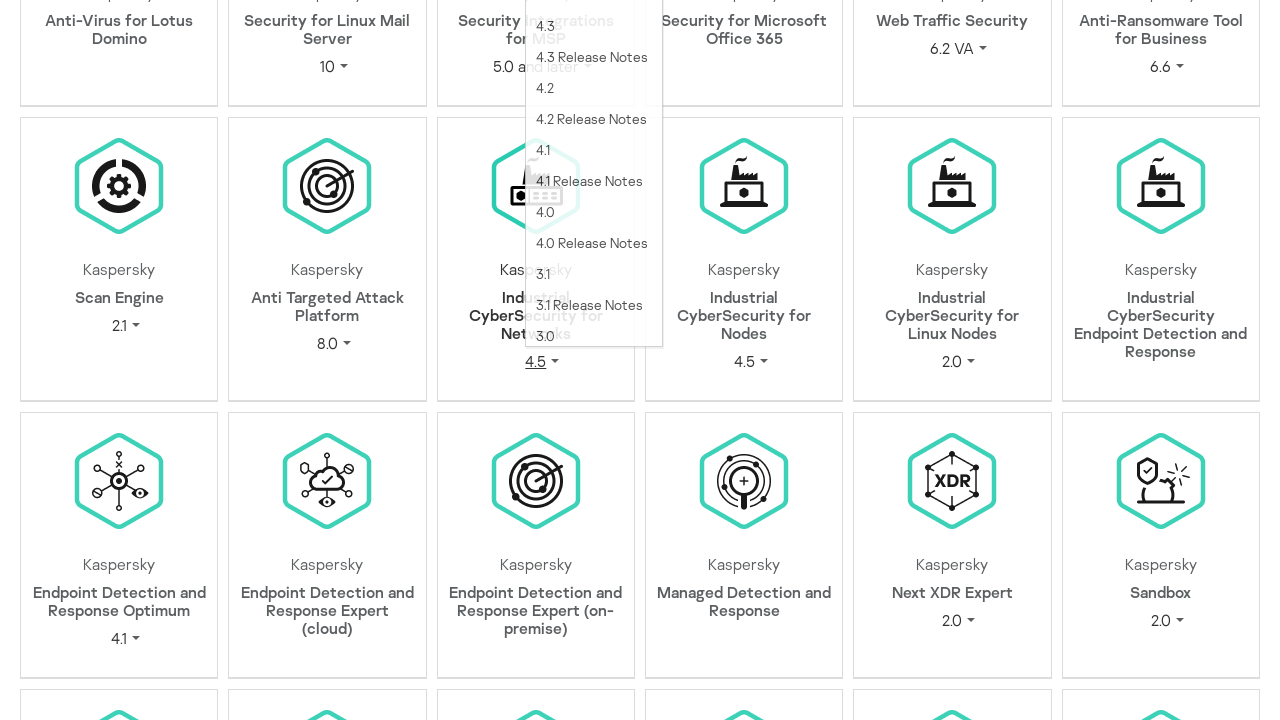

Selected version 4.0 at (594, 211) on xpath=//span[text() = "Industrial CyberSecurity for Networks"]/../..//a[text()="
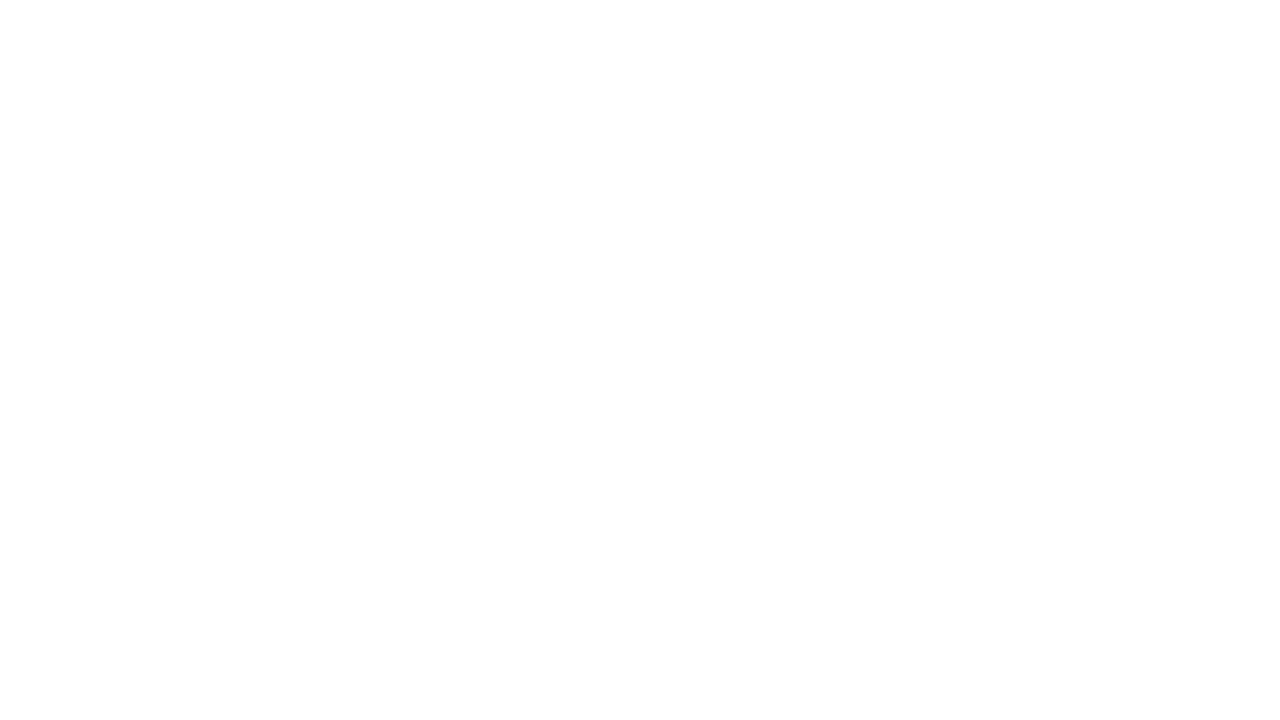

Opened language dropdown at (1222, 146) on xpath=//*[@class="dropdown__btn js_dropdown_btn" and contains(text(),"English")]
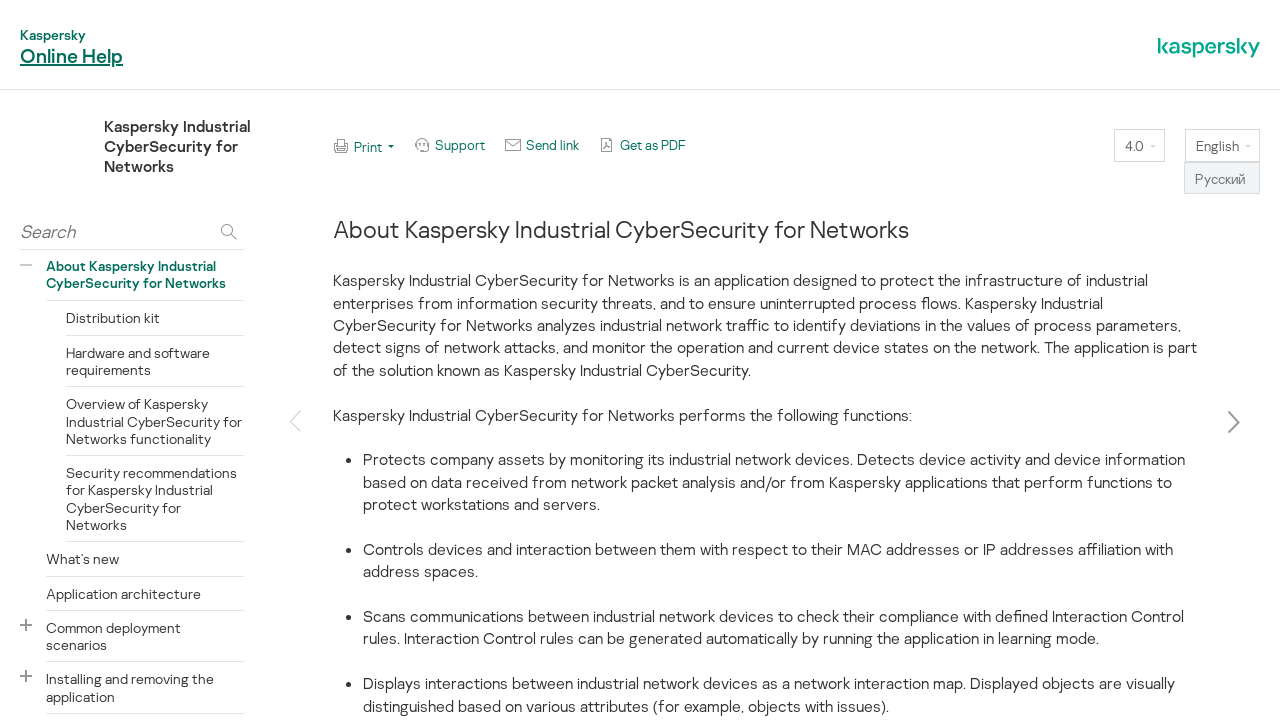

Switched to Russian language at (1222, 177) on xpath=//*[@class="dropdown__btn js_dropdown_btn" and contains(text(),"English")]
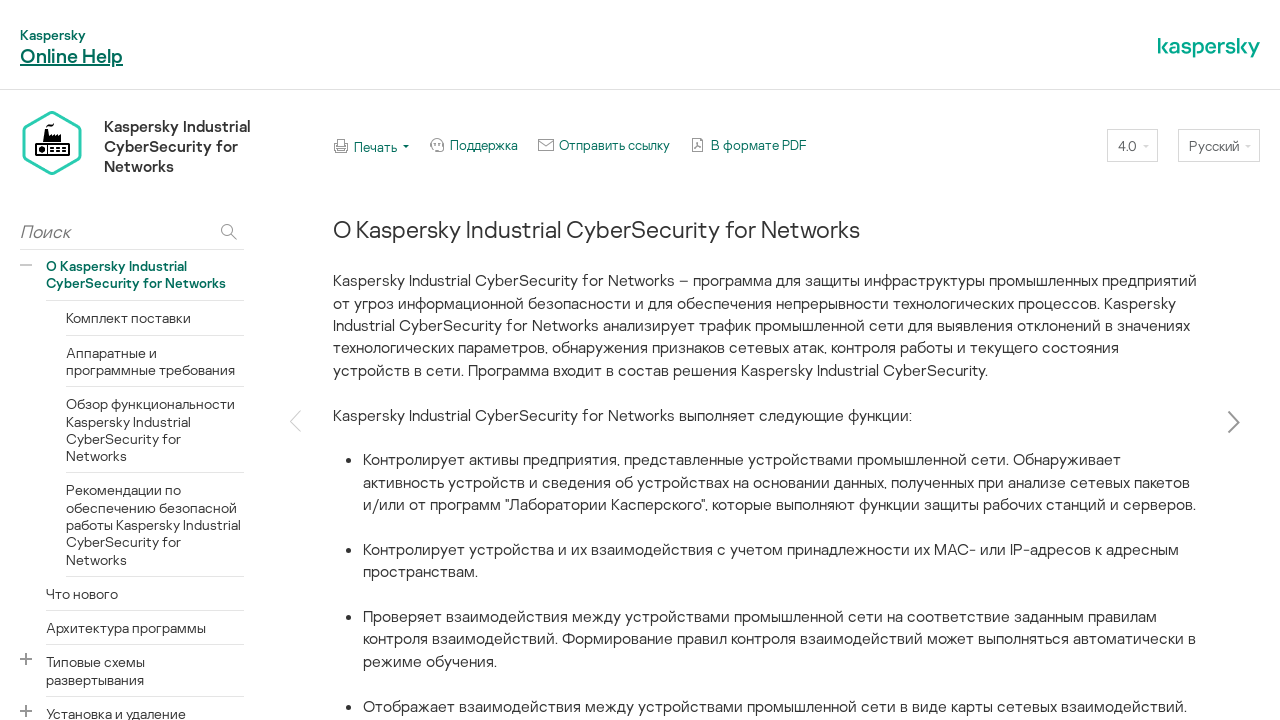

Navigated to Hardware and software requirements in Russian at (155, 361) on xpath=//li/a[contains(text(), "Аппаратные и программные требования")]
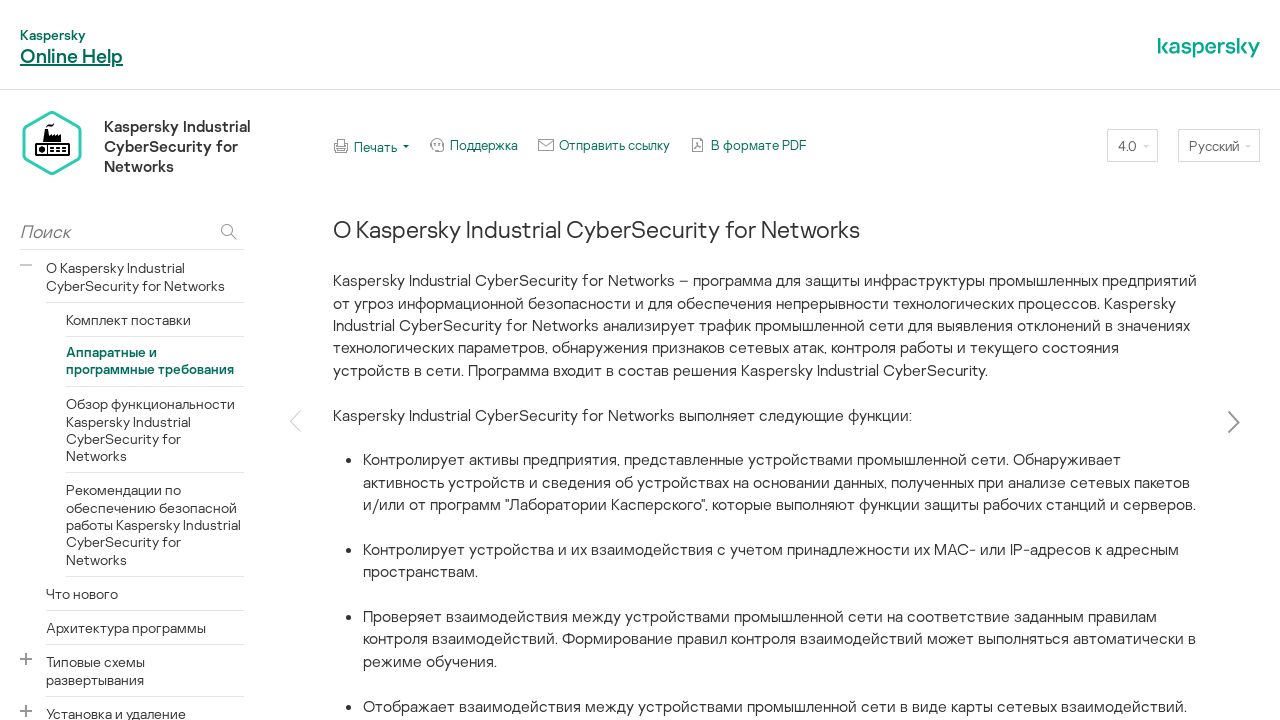

Verified RAM requirements text in Russian is present
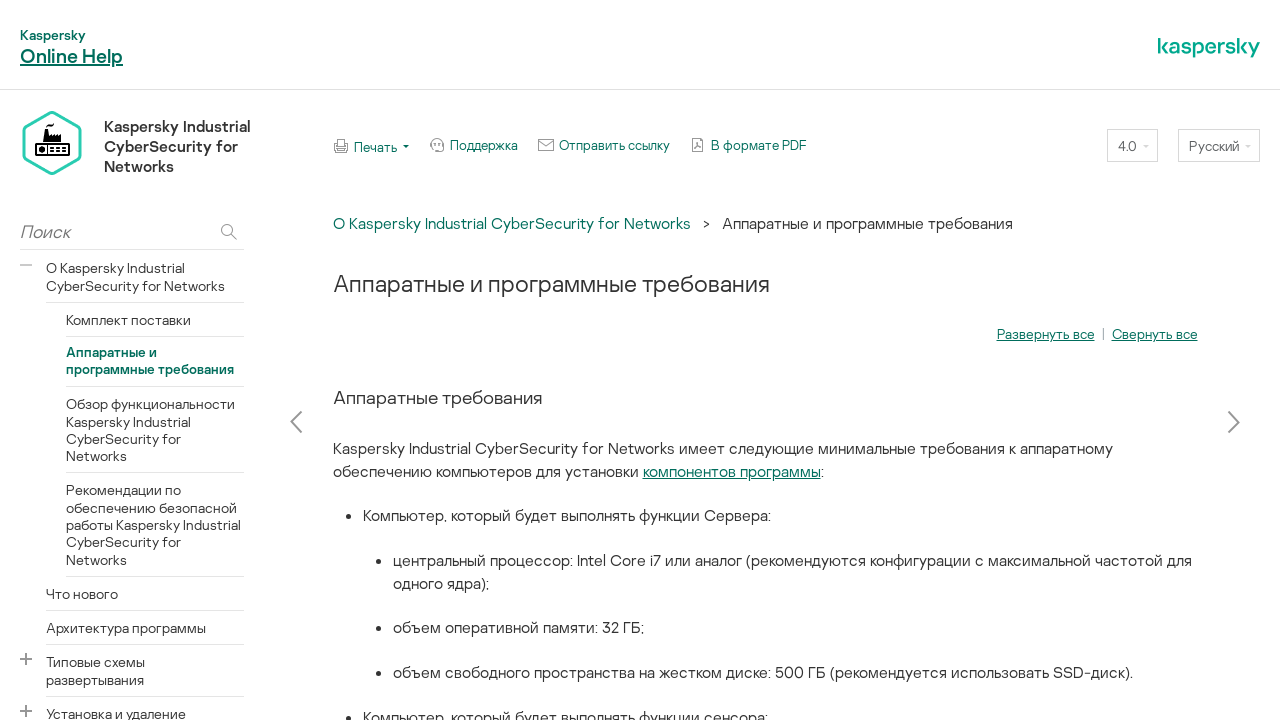

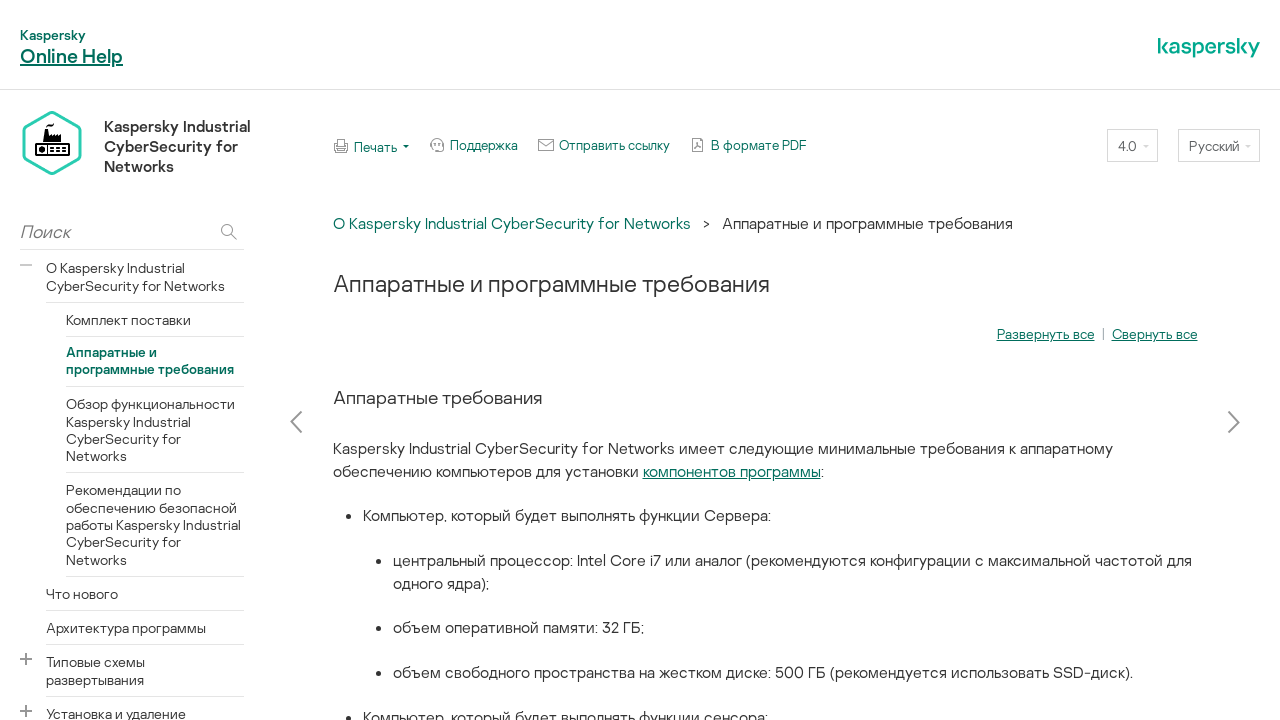